Tests JavaScript execution capability by modifying the logo element's inner HTML content

Starting URL: http://opencart.abstracta.us/index.php?route=common/home

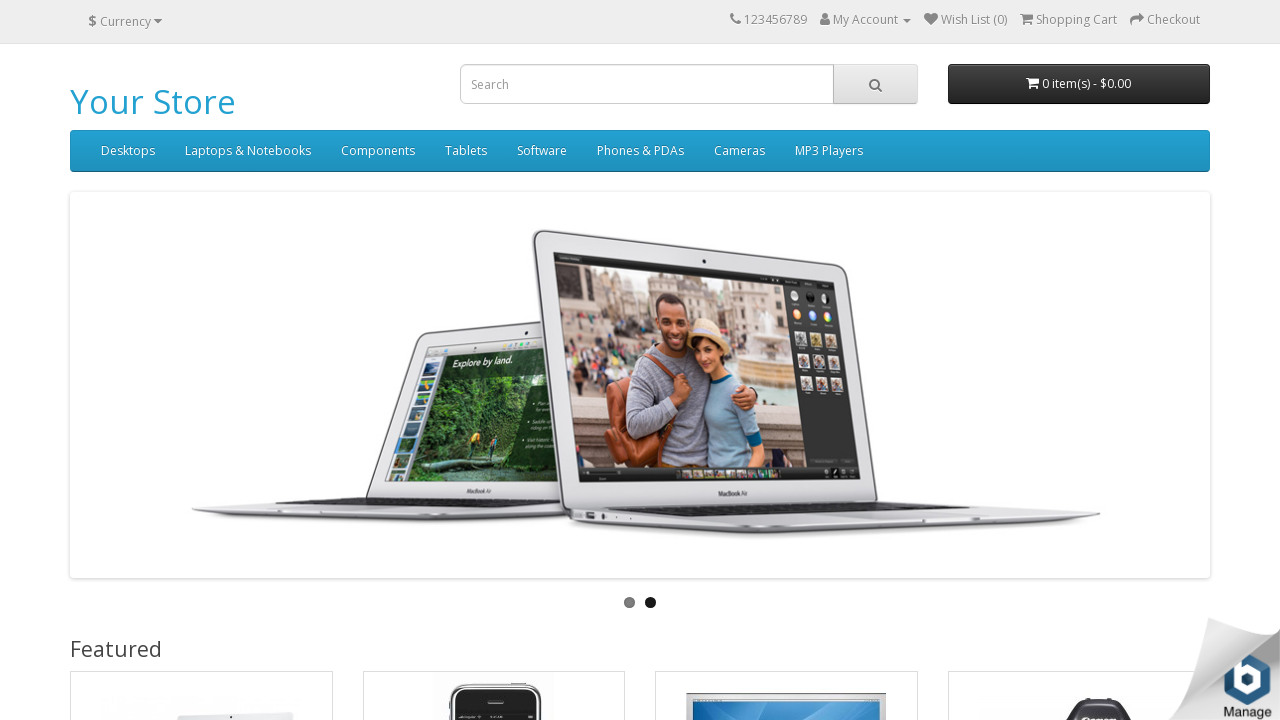

Executed JavaScript to modify logo element's inner HTML to 'Java Kurs'
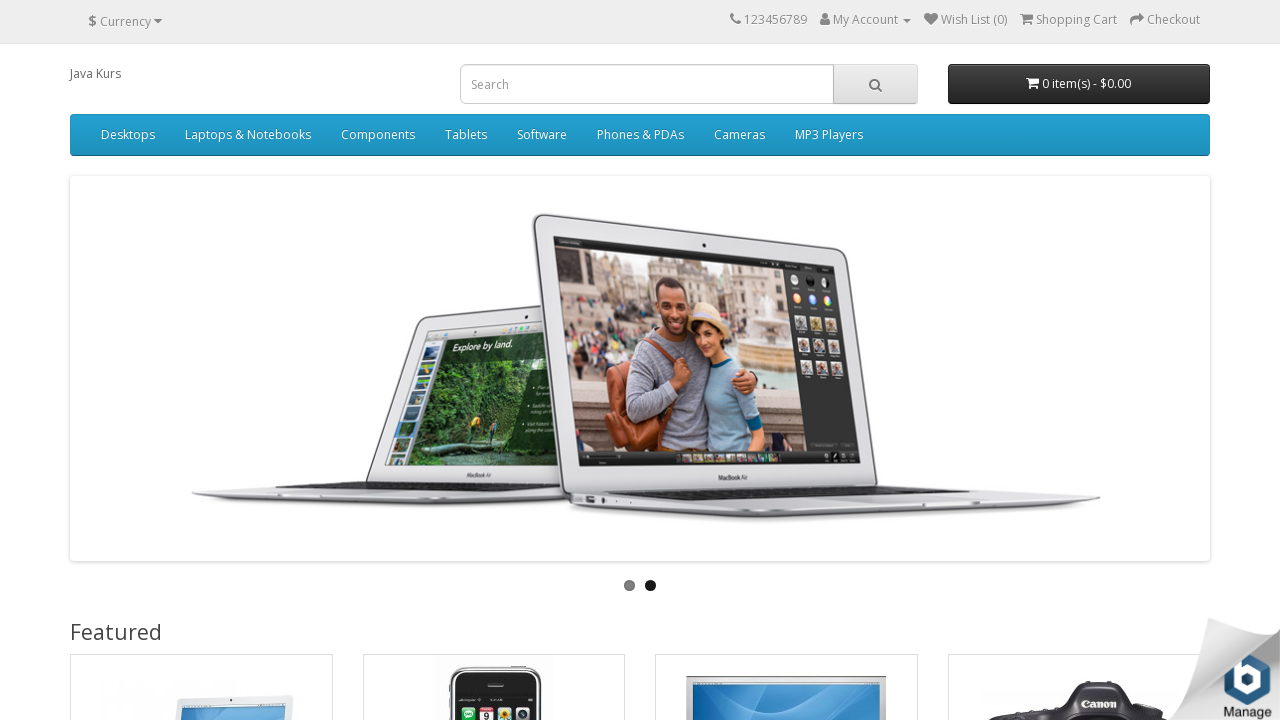

Waited 1 second to observe the logo text change
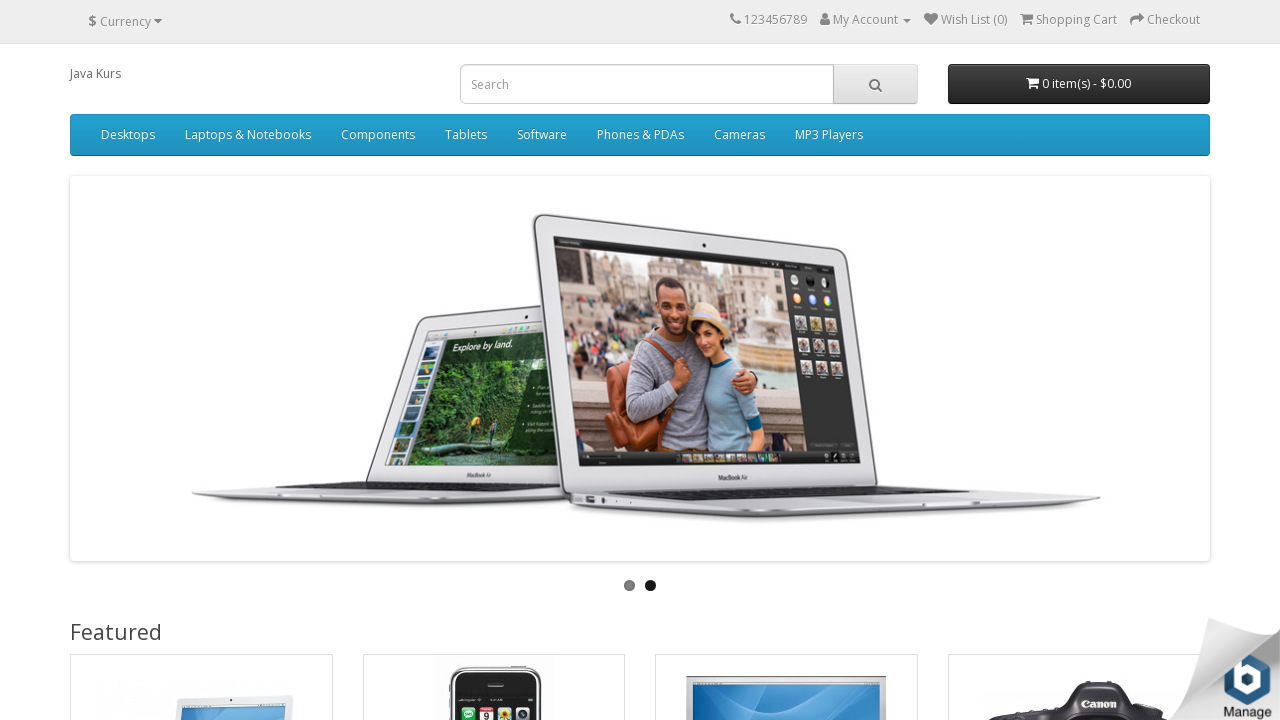

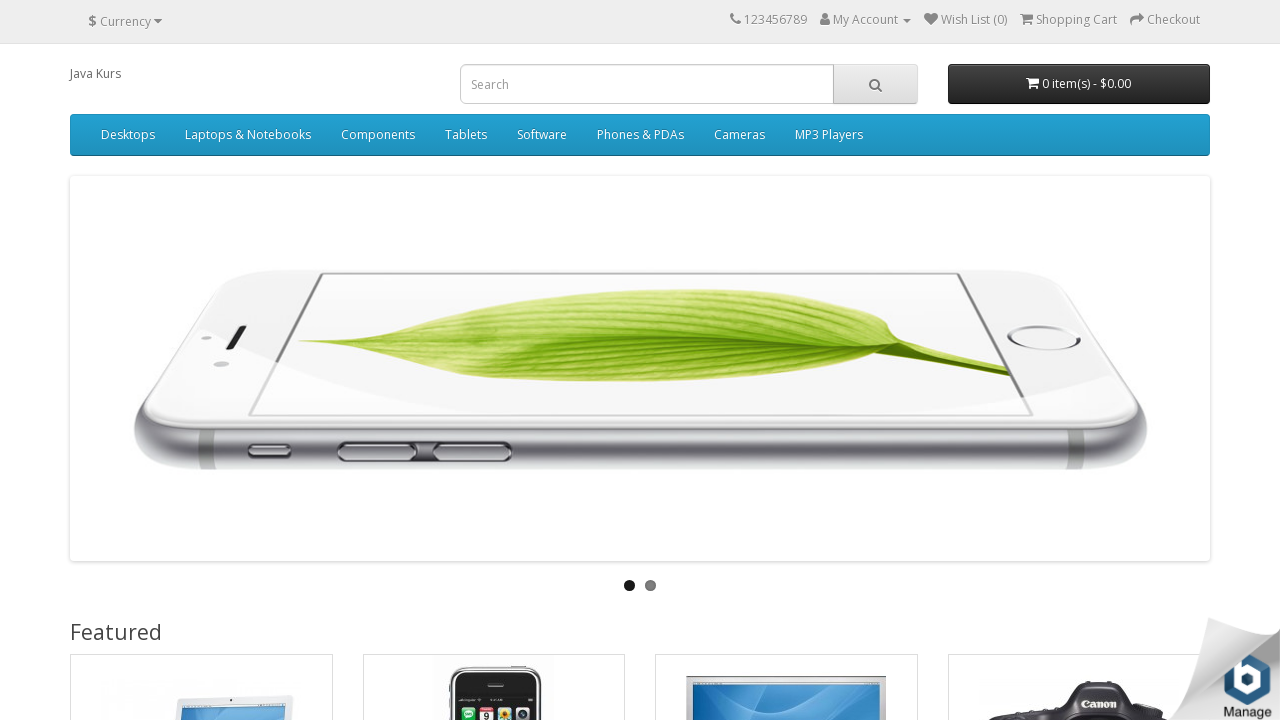